Tests various form interactions and assertions on a test automation practice page, including filling text inputs, checking radio buttons, and performing a Wikipedia search widget interaction.

Starting URL: https://testautomationpractice.blogspot.com/?view=classic

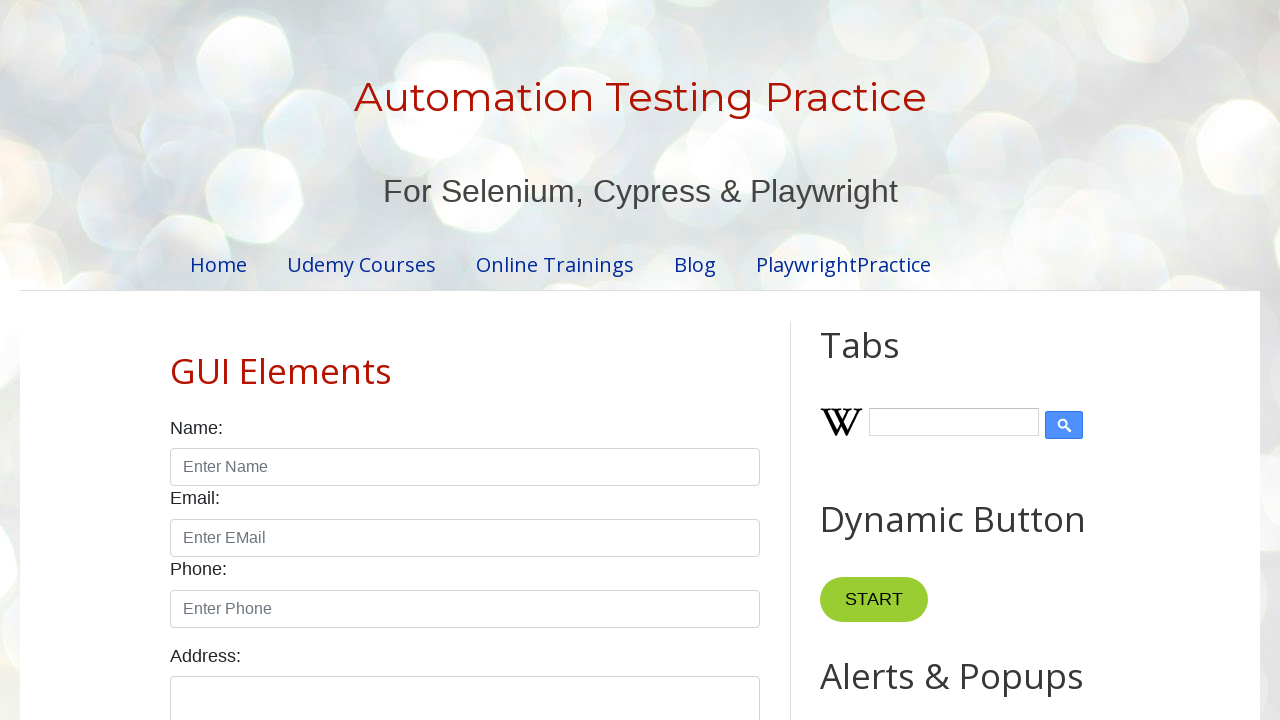

Waited for name input field to appear
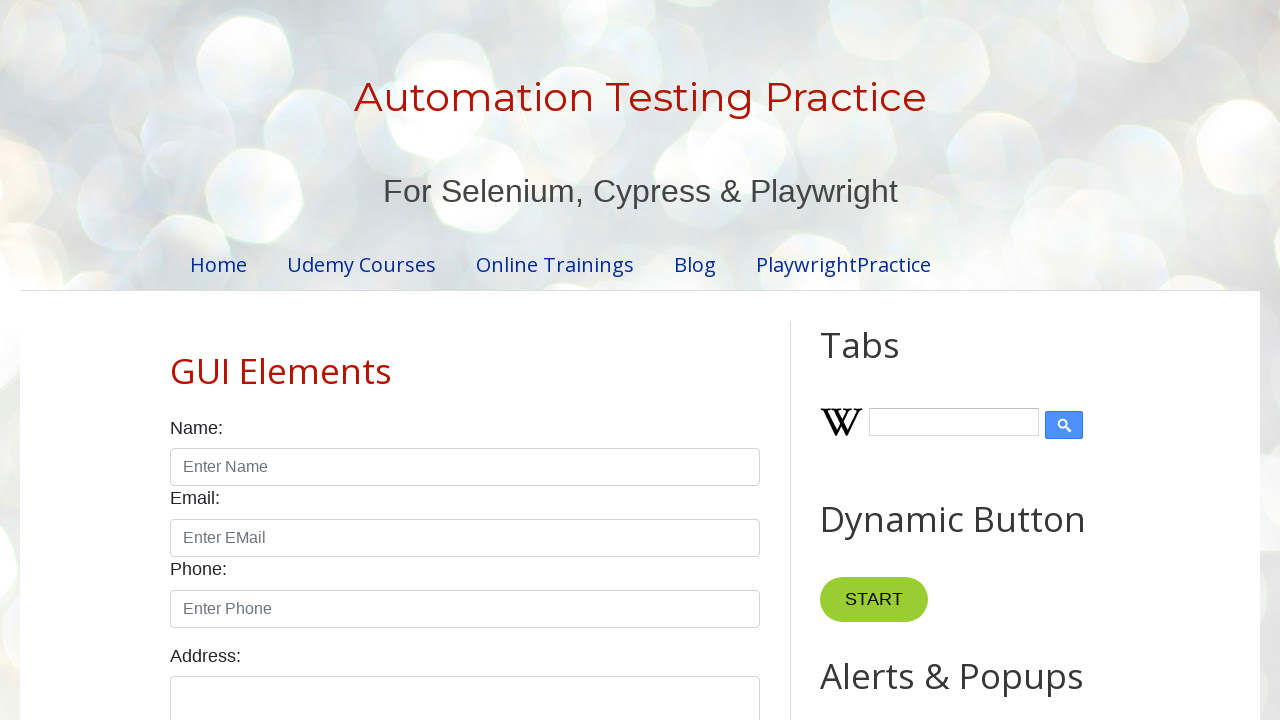

Filled name input field with 'Samsung' on #name
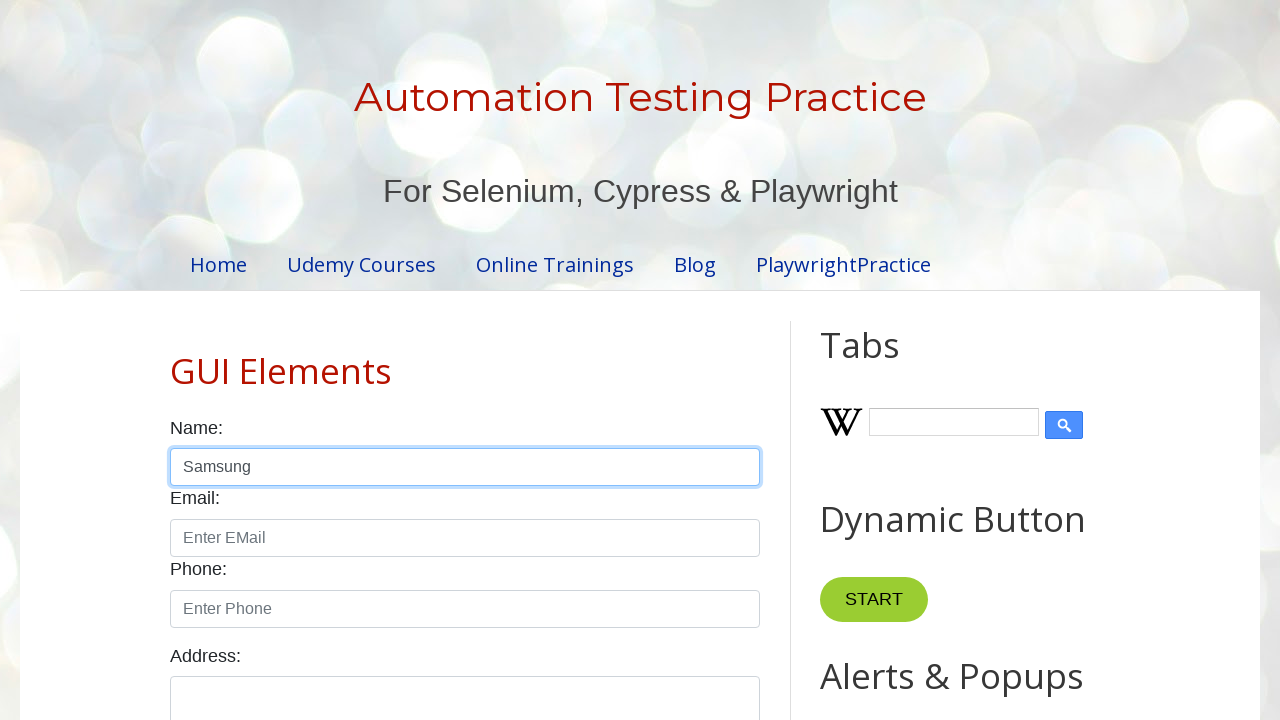

Checked the male radio button at (176, 360) on input[value="male"]
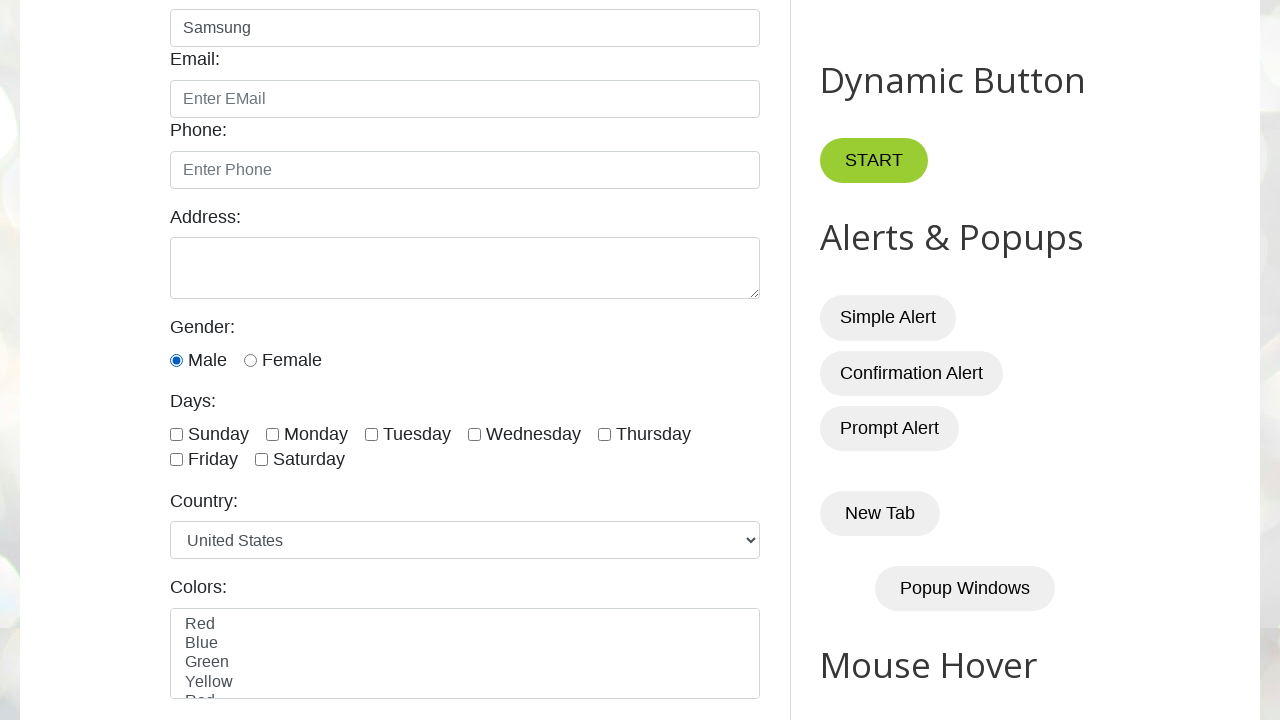

Clicked on Wikipedia search input field at (954, 361) on #Wikipedia1_wikipedia-search-input
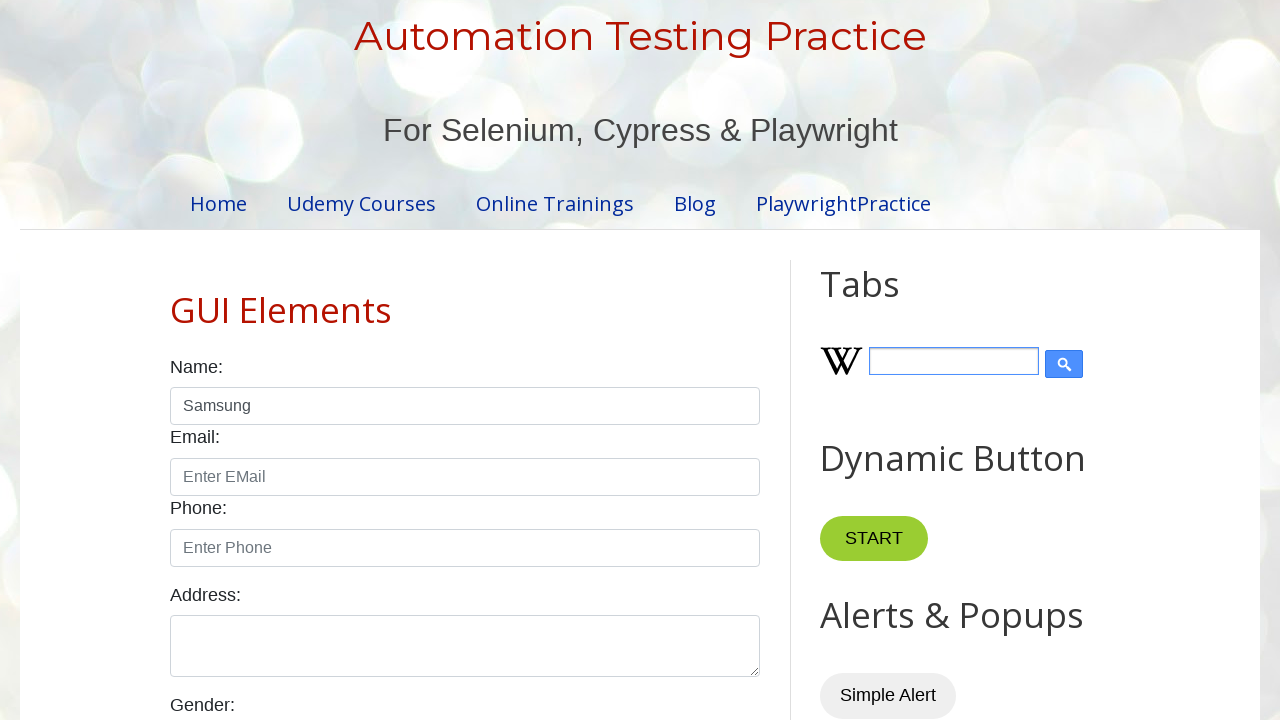

Filled Wikipedia search field with 'Samsung' on #Wikipedia1_wikipedia-search-input
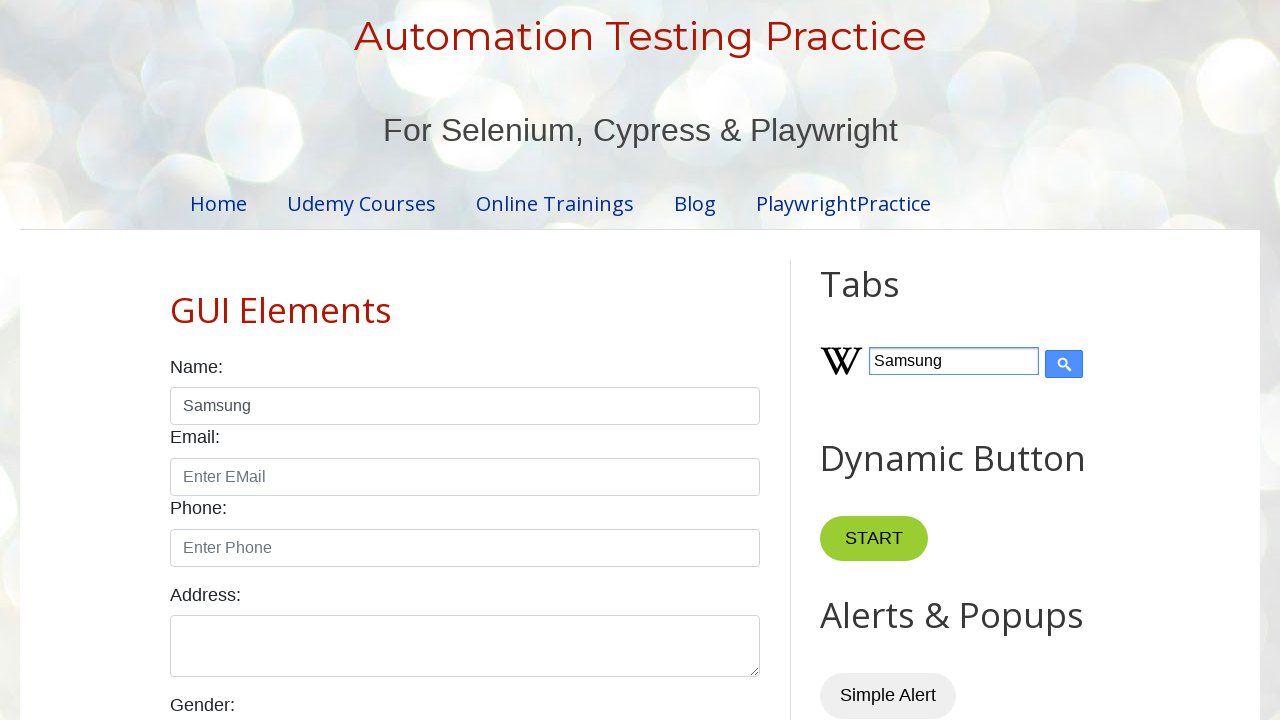

Clicked Wikipedia search submit button at (1064, 364) on input[type="submit"]
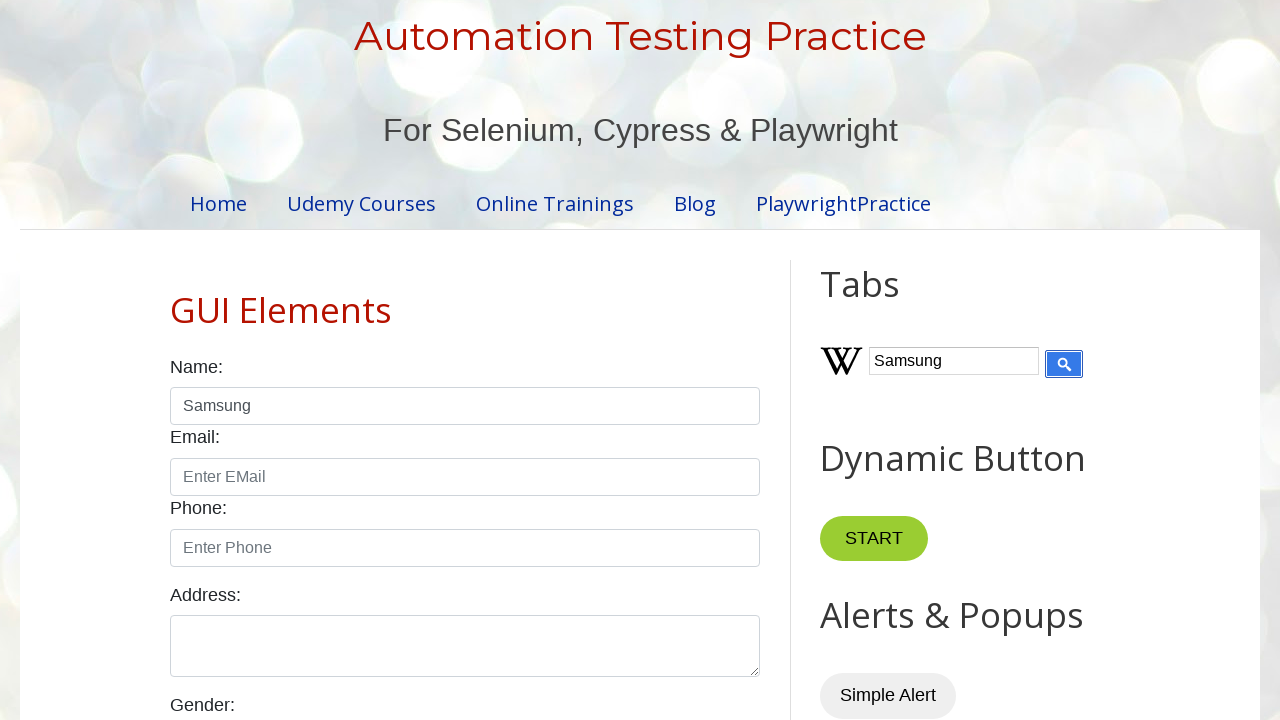

Clicked Home link to navigate at (218, 203) on a:text("Home")
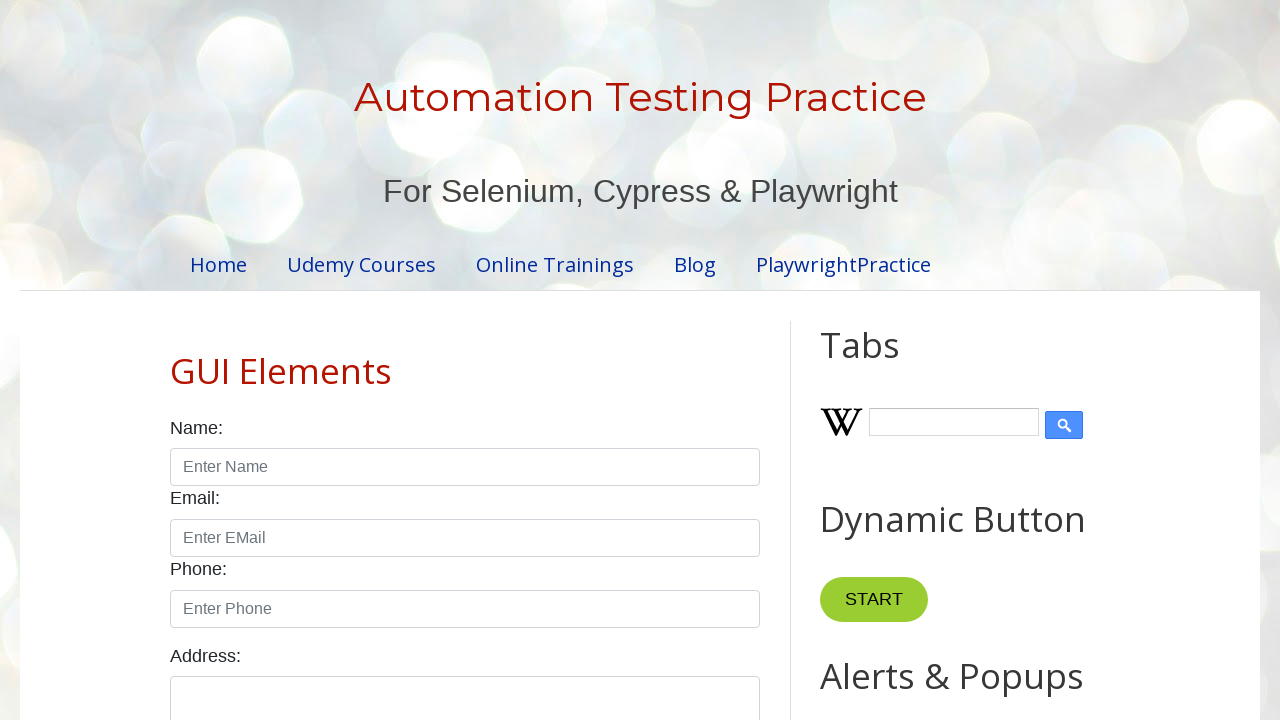

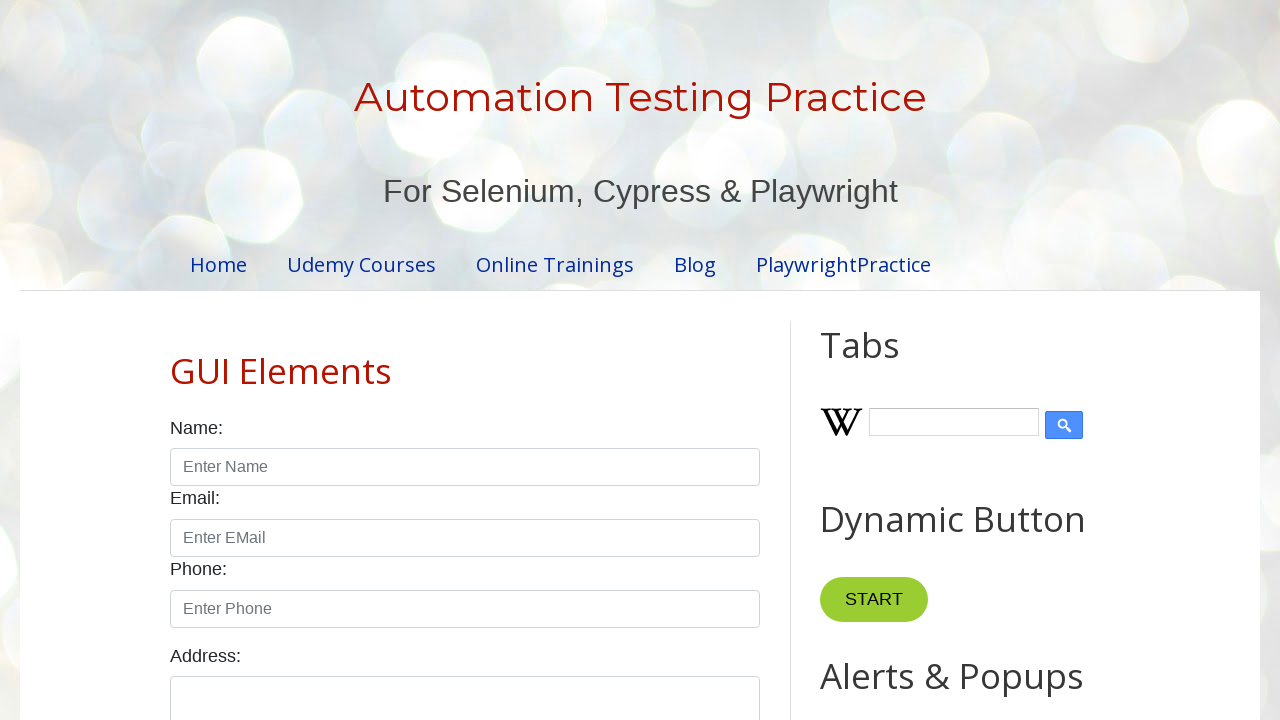